Tests jQuery UI menu navigation by hovering over menu items and clicking on a nested submenu option

Starting URL: https://the-internet.herokuapp.com/jqueryui/menu

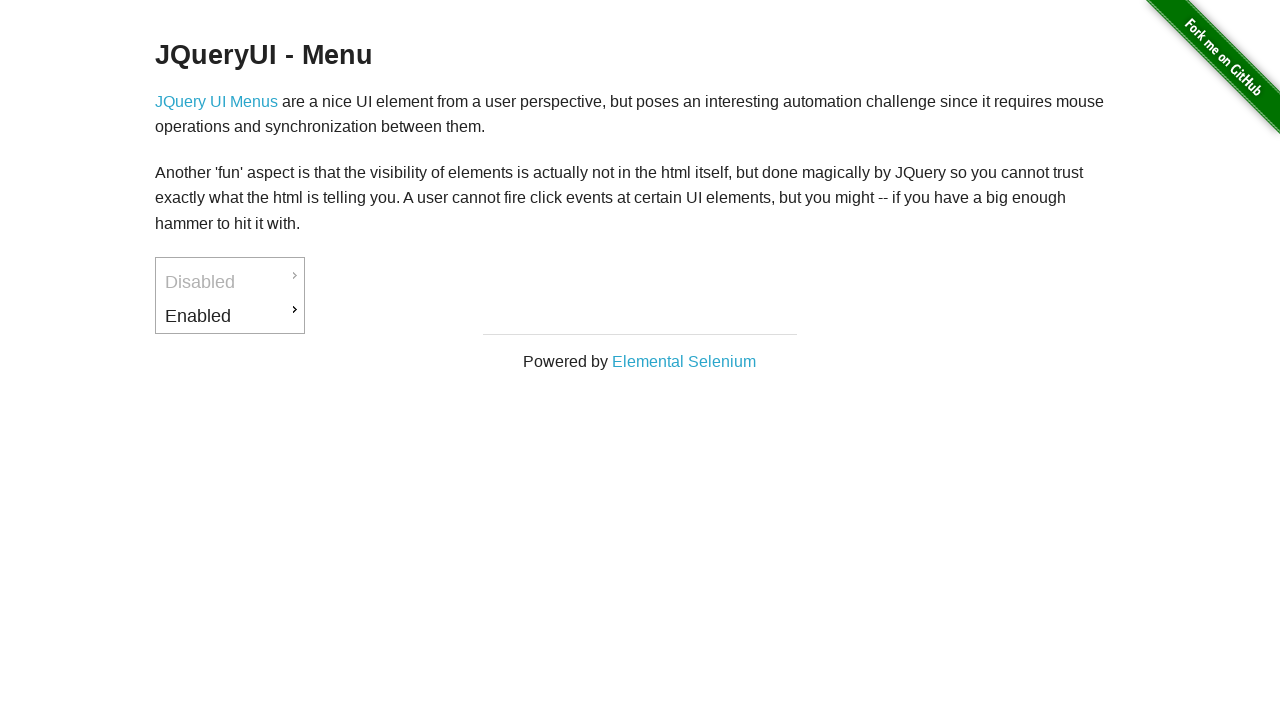

Located 'Enabled' menu item element
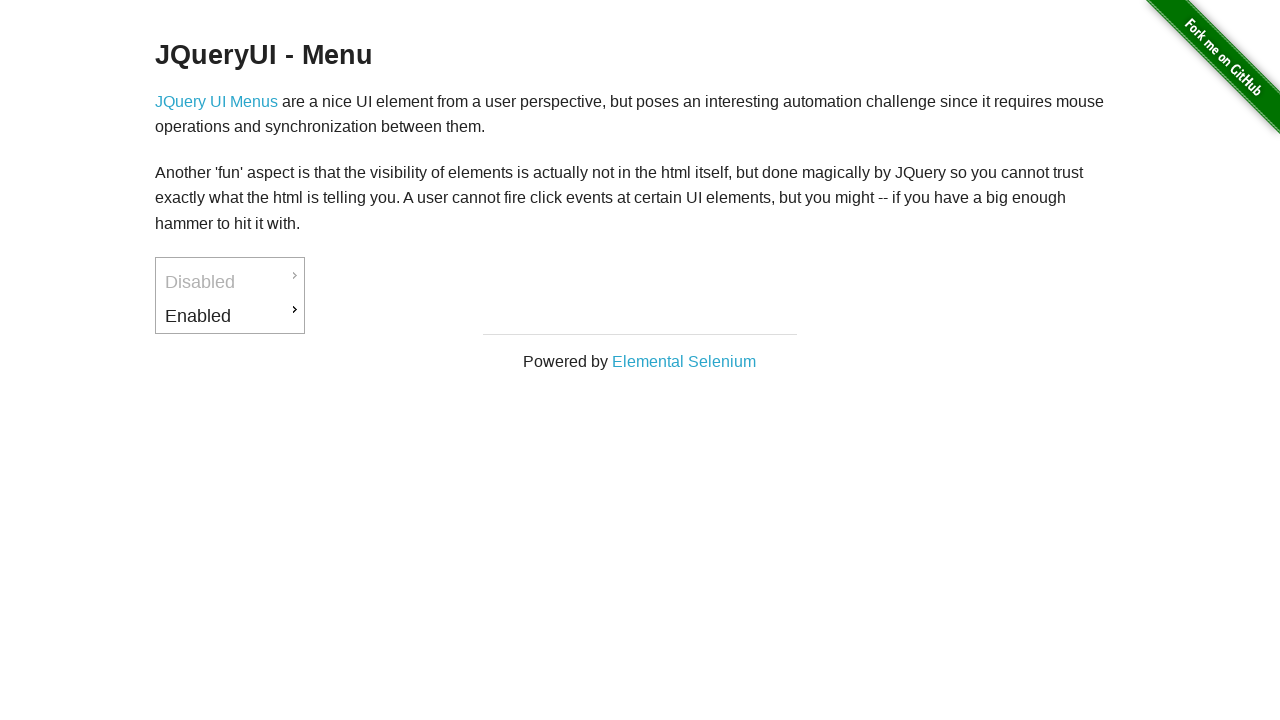

Located 'Downloads' submenu item element
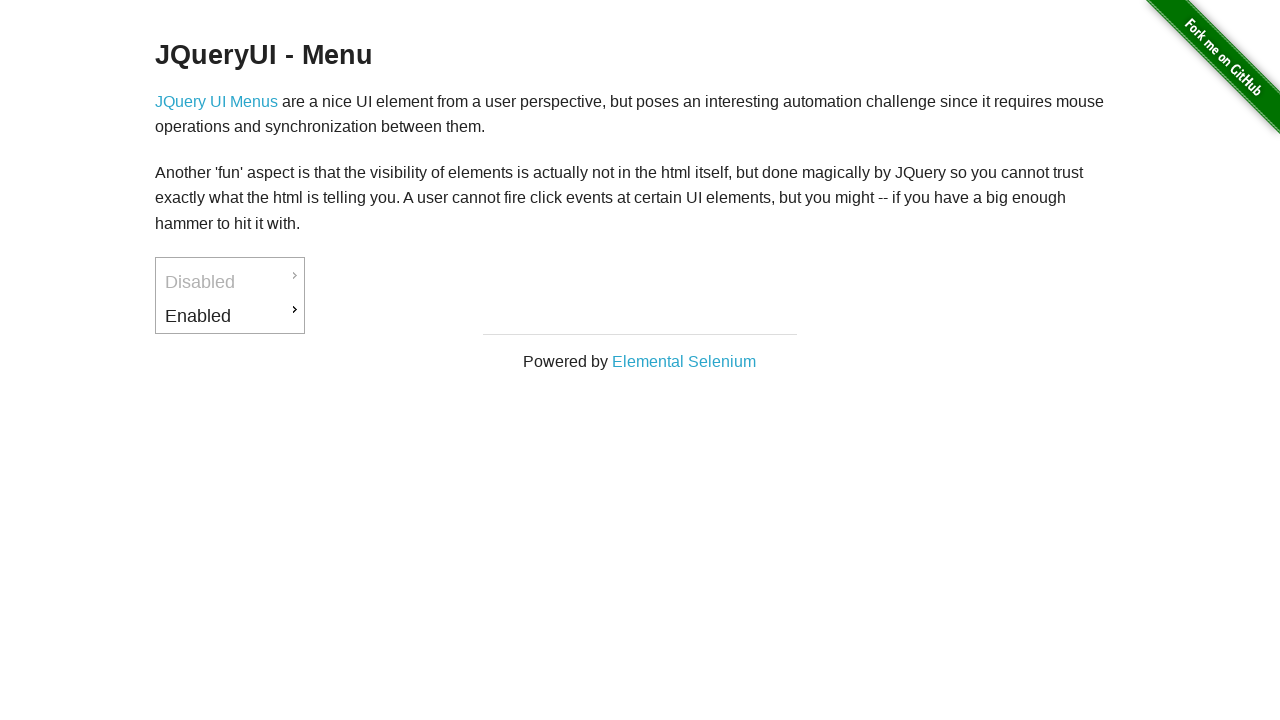

Located 'Excel' option element
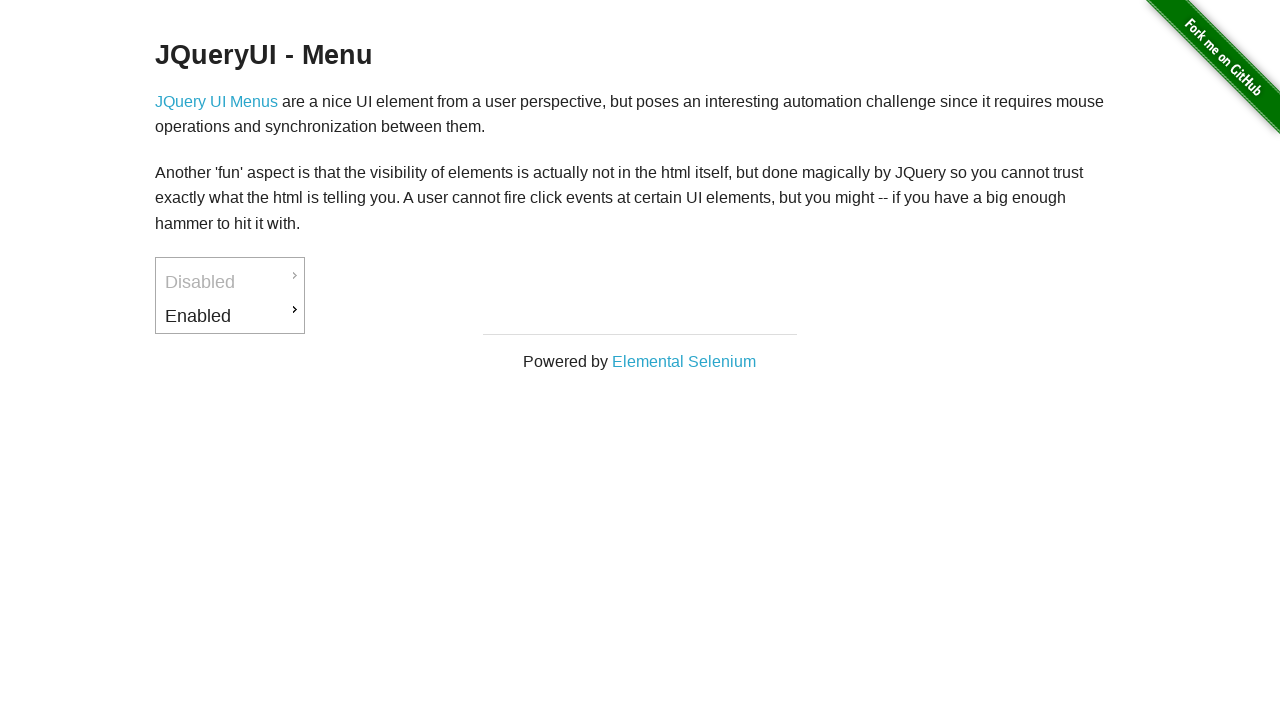

Hovered over 'Enabled' menu item to reveal submenu at (230, 316) on xpath=//li[@id='ui-id-3']/a
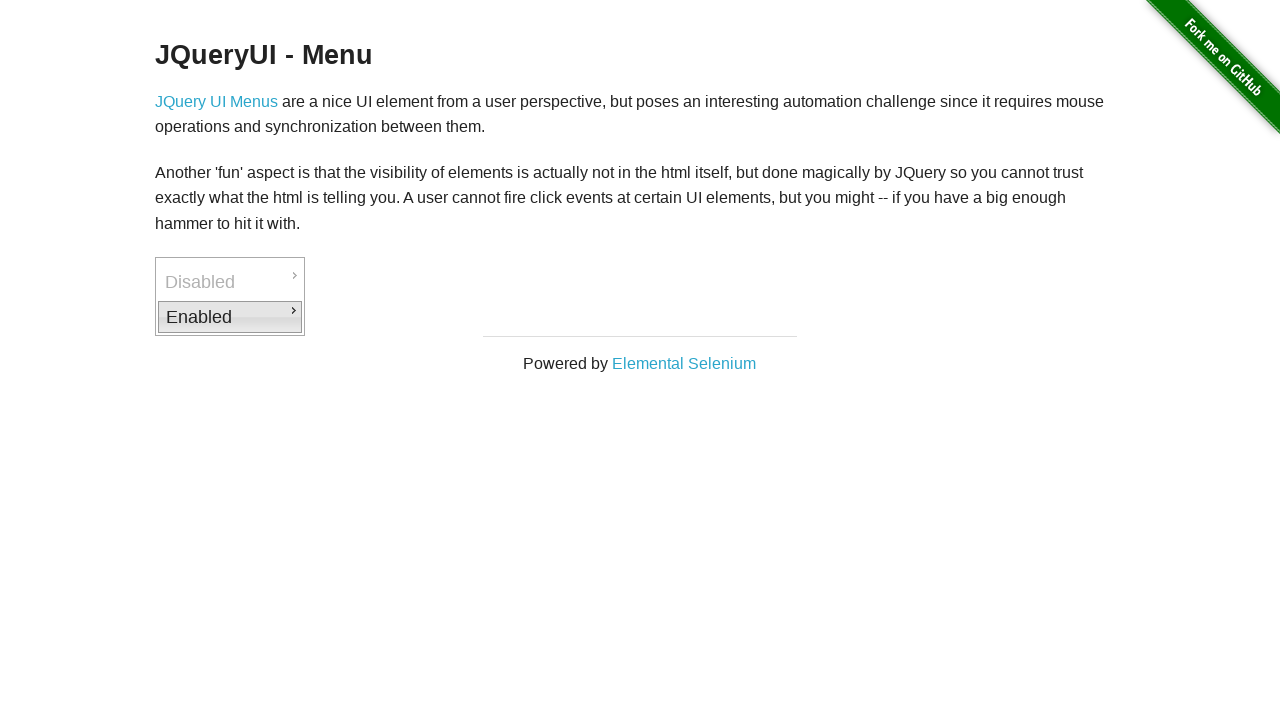

Waited for menu to expand
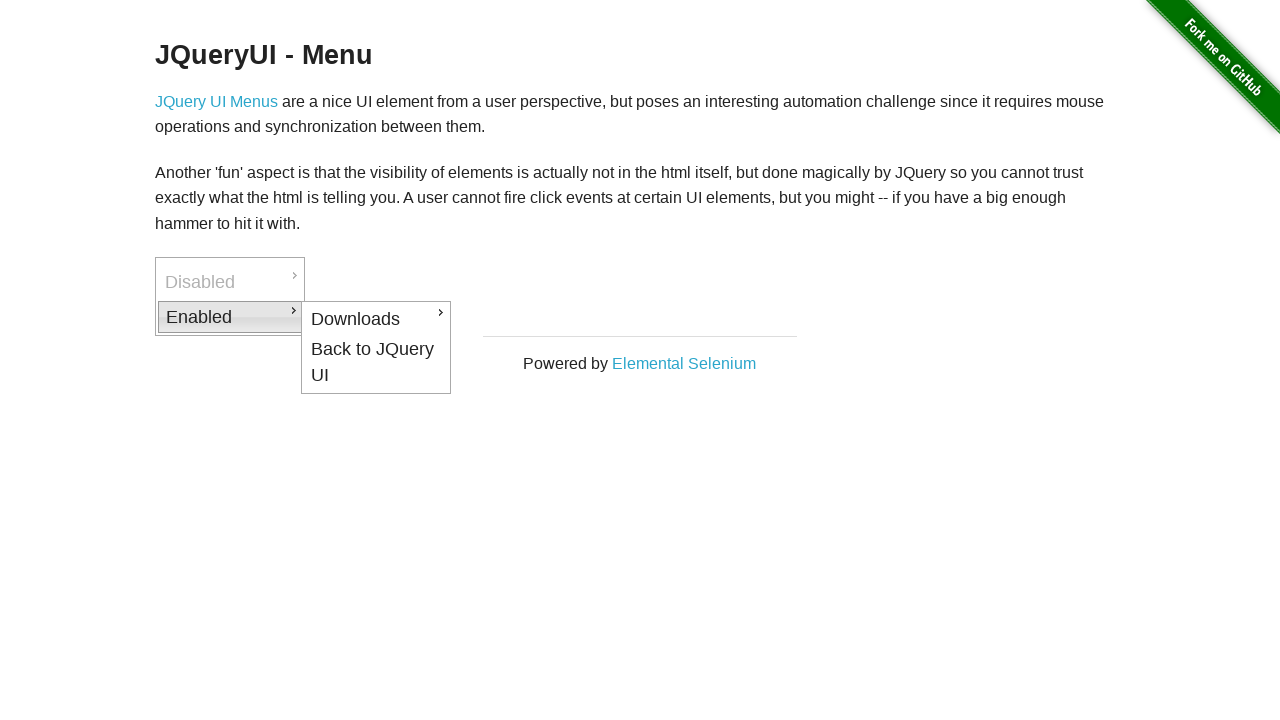

Hovered over 'Downloads' submenu item at (376, 319) on xpath=//li[@id='ui-id-4']/a
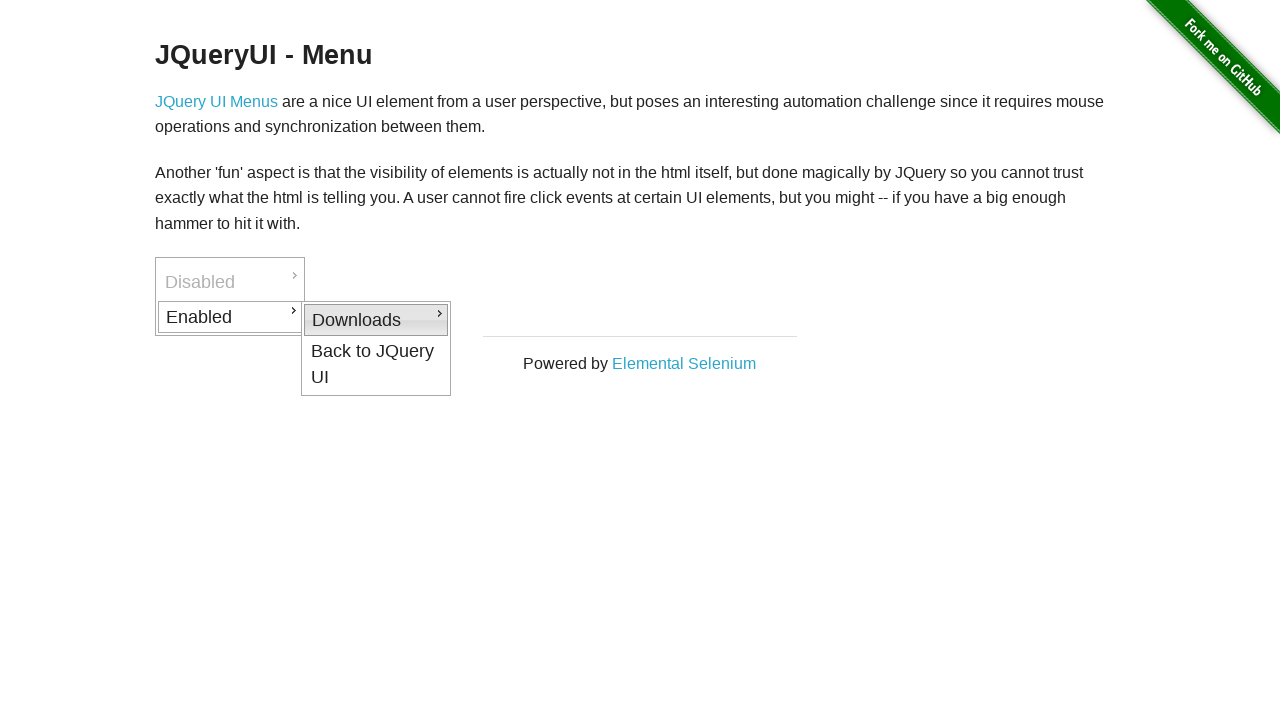

Waited for submenu to expand
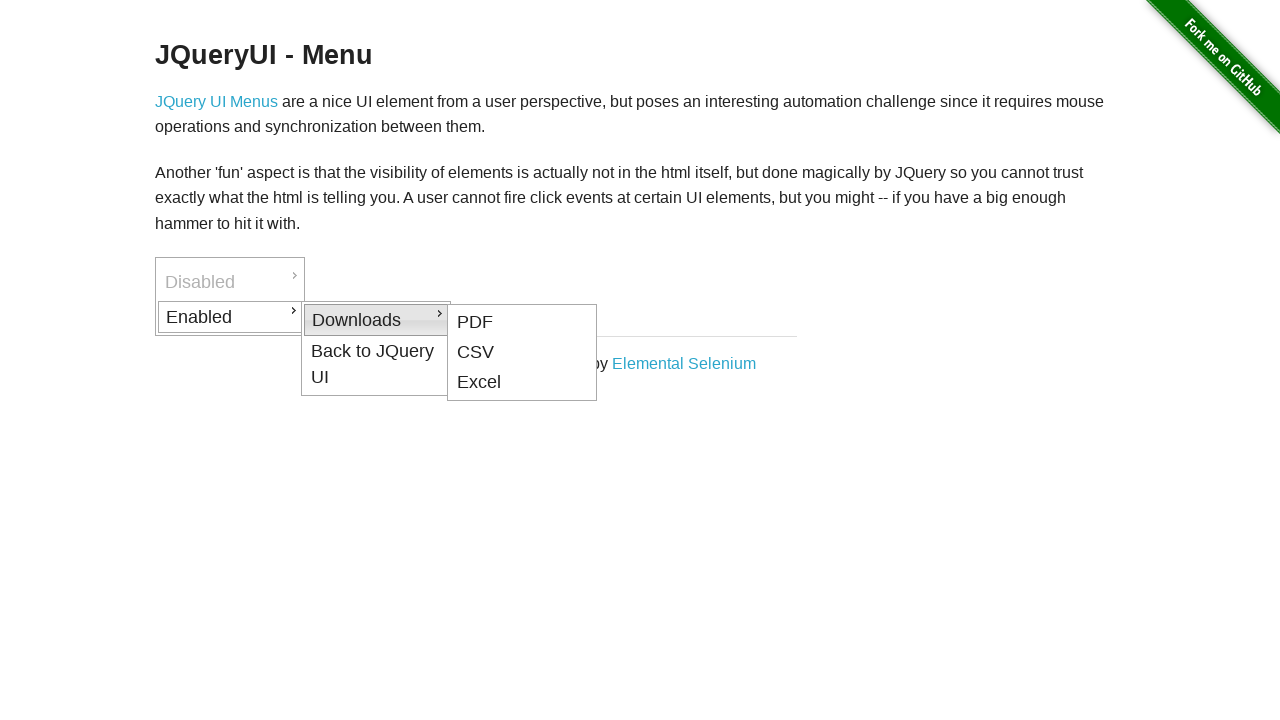

Clicked on 'Excel' option in nested submenu at (522, 383) on xpath=//li[@id='ui-id-7']/a
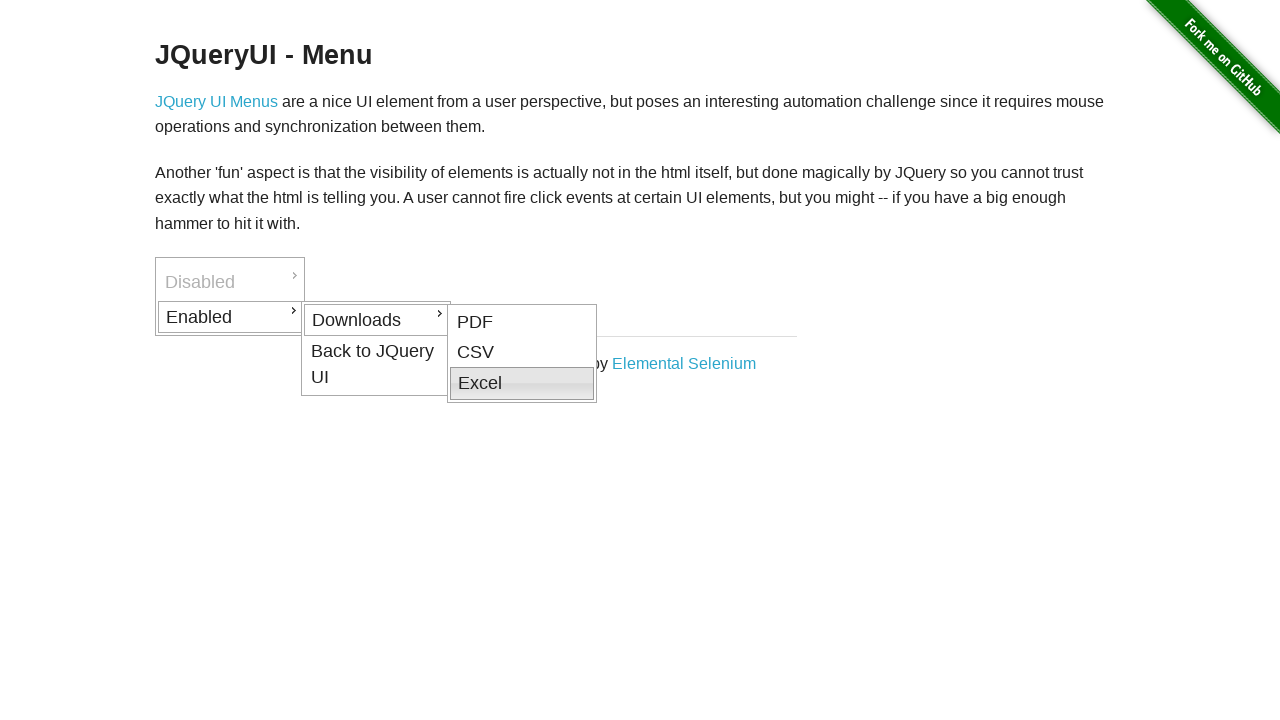

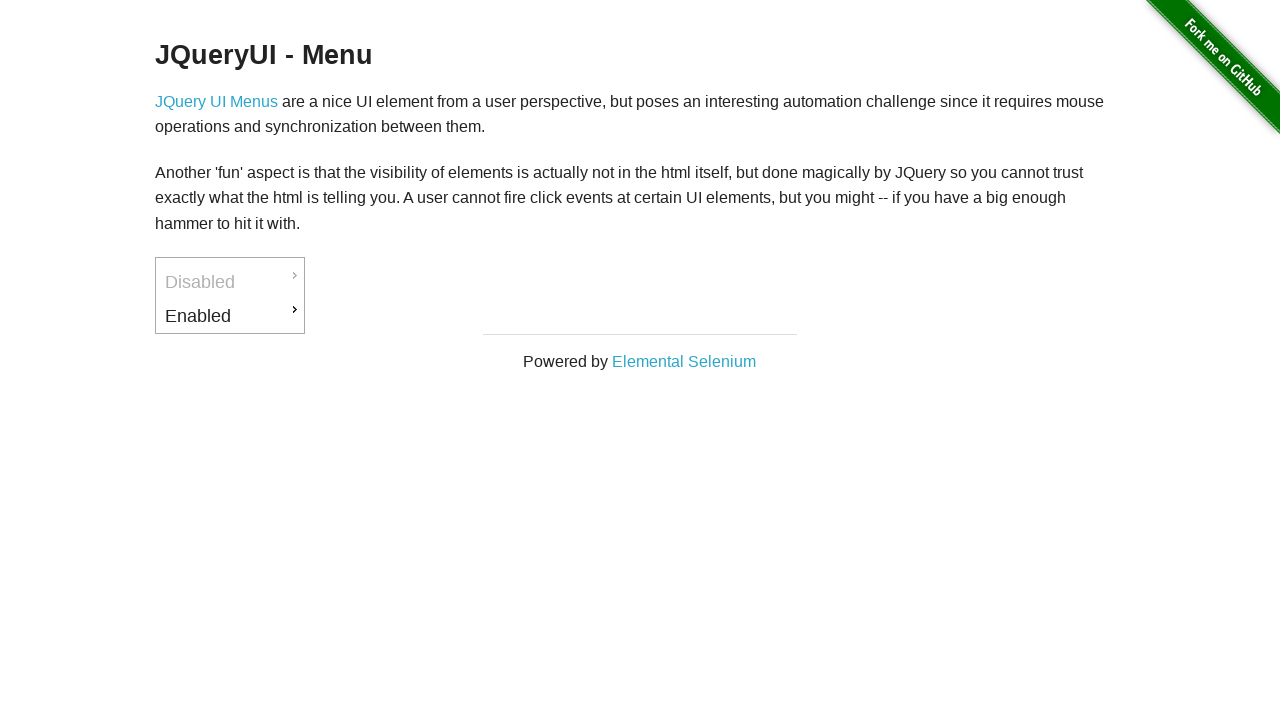